Tests double-click functionality on a button that triggers an alert

Starting URL: http://only-testing-blog.blogspot.in/2014/09/selectable.html

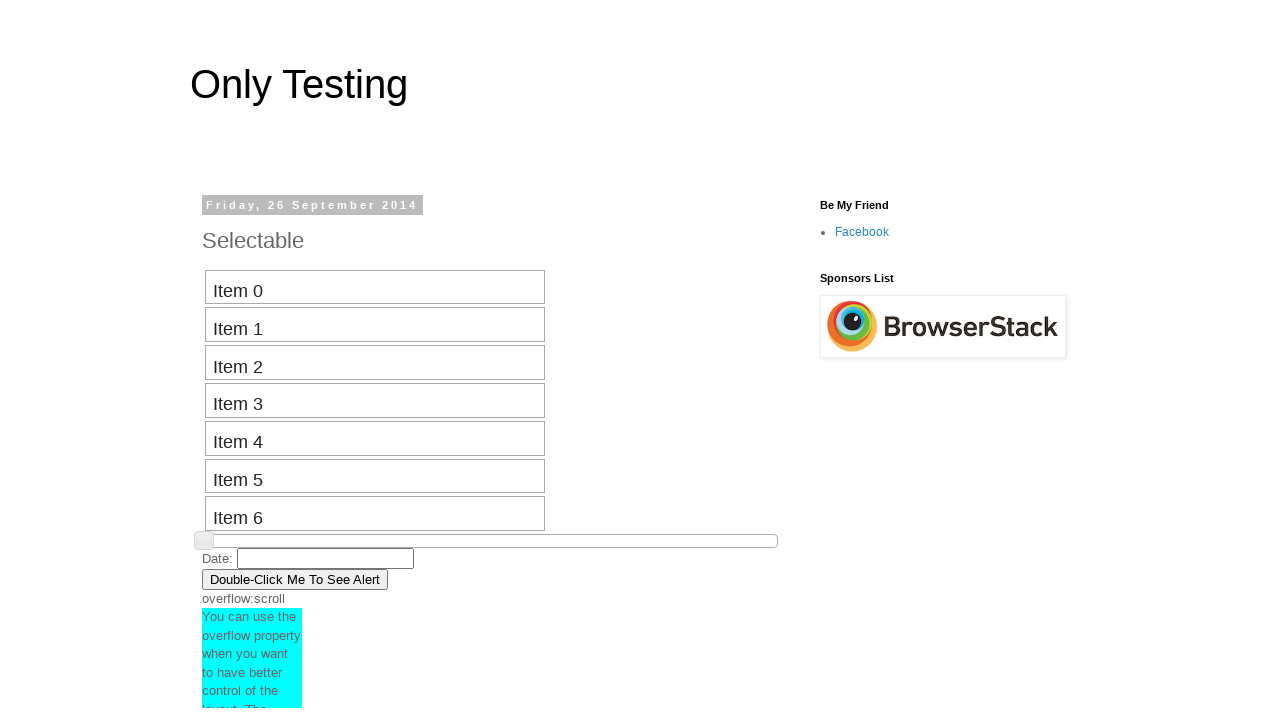

Double-clicked the 'Double-Click Me To See Alert' button at (295, 579) on xpath=//button[contains(.,'Double-Click Me To See Alert')]
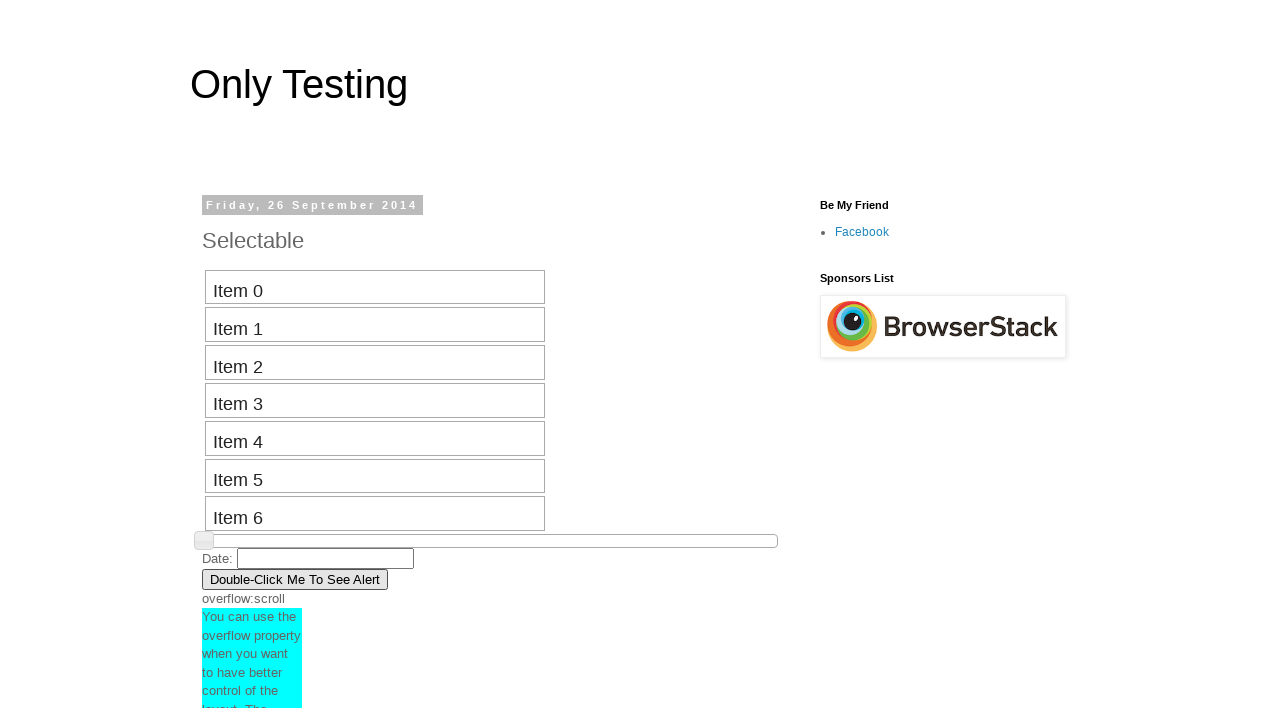

Set up dialog handler to accept alert
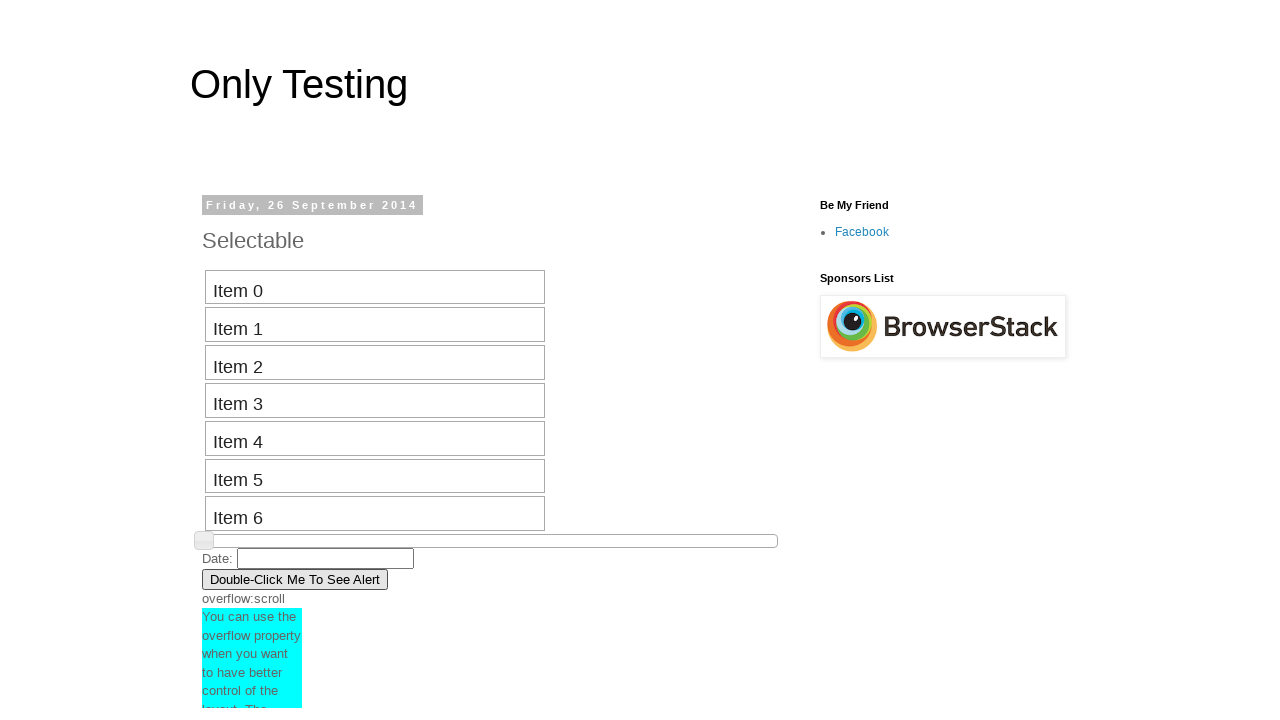

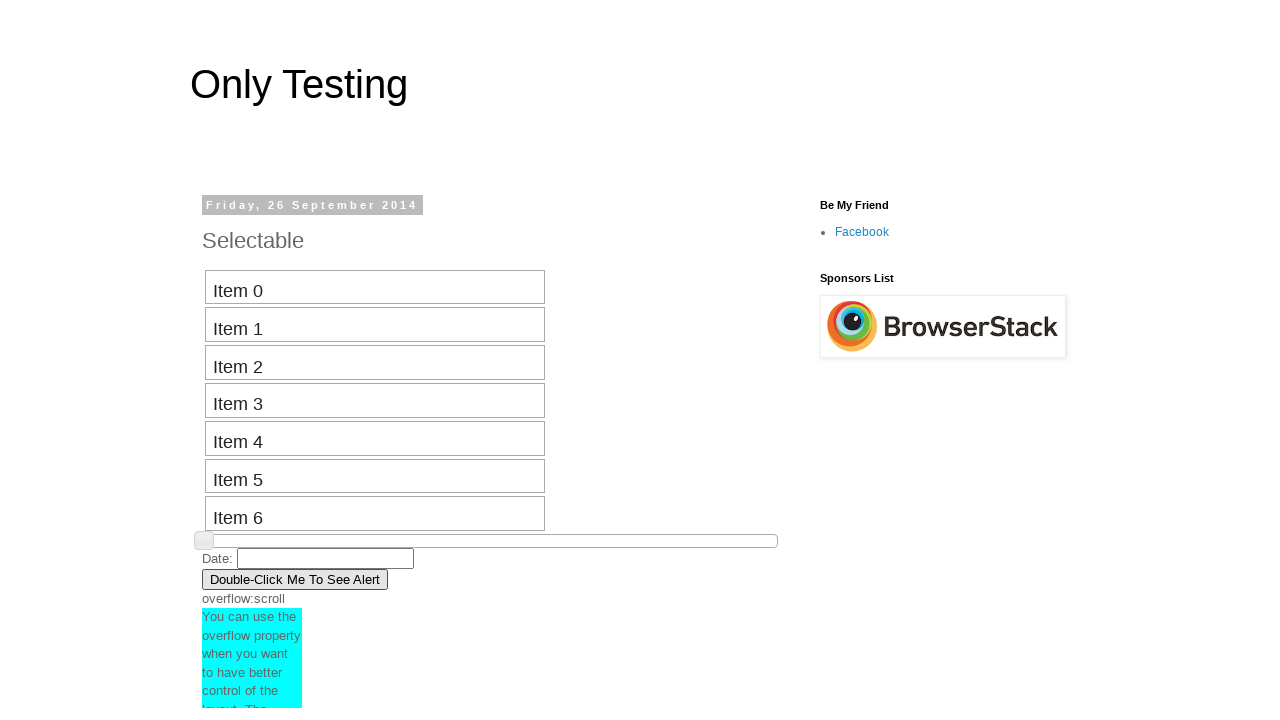